Tests various dropdown interactions on a form page including selecting automation tools, countries, cities, course options, and language preferences

Starting URL: https://www.leafground.com/select.xhtml

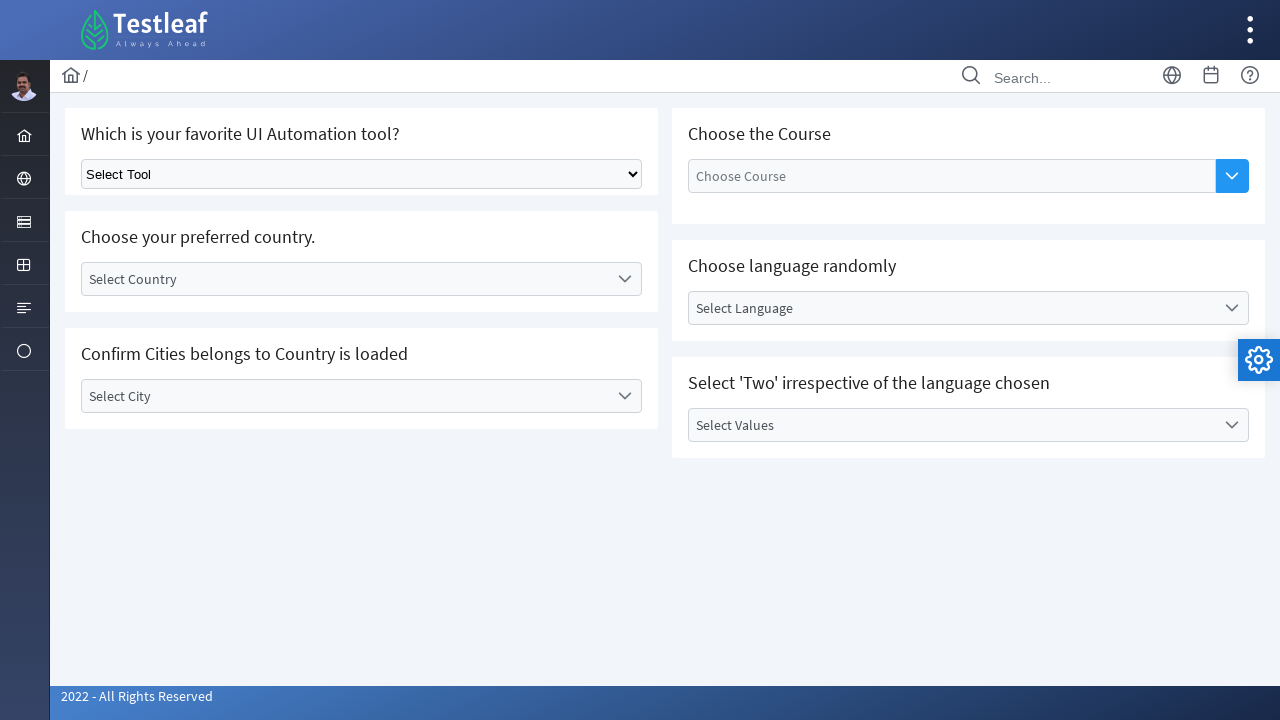

Selected automation tool from standard select dropdown (index 1) on select.ui-selectonemenu
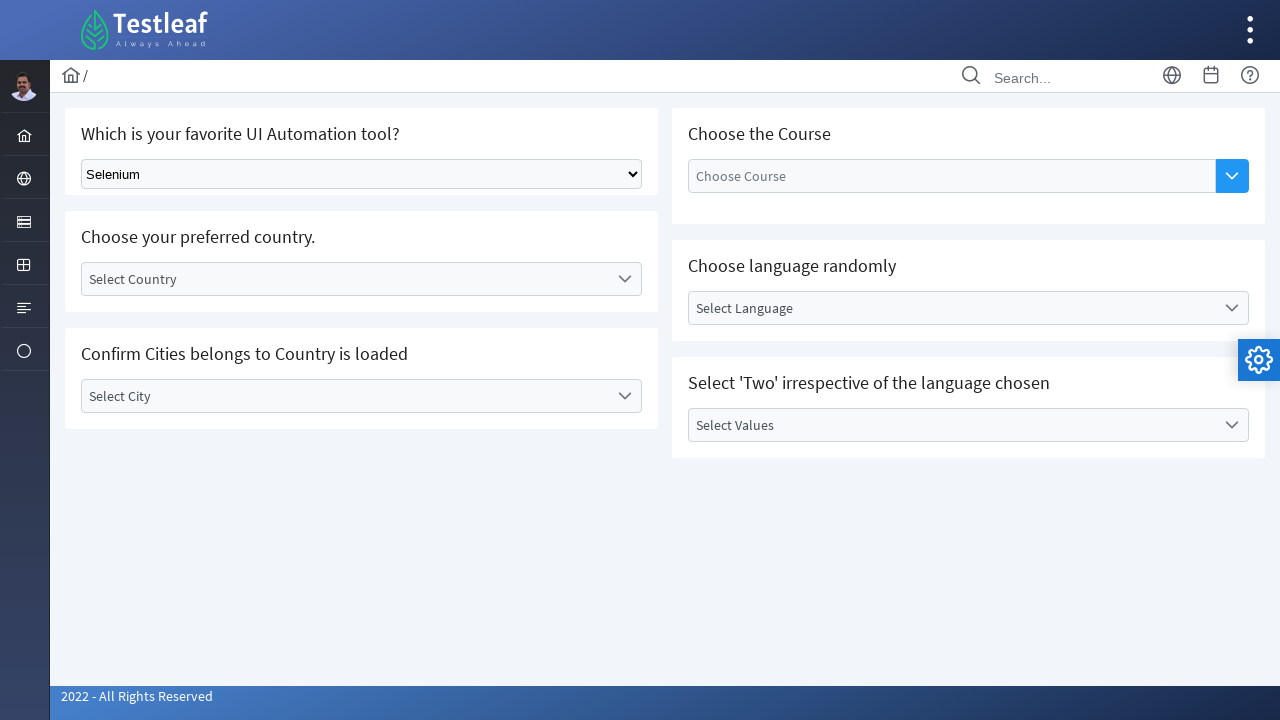

Clicked on 'Select Country' dropdown label at (345, 279) on label:has-text('Select Country')
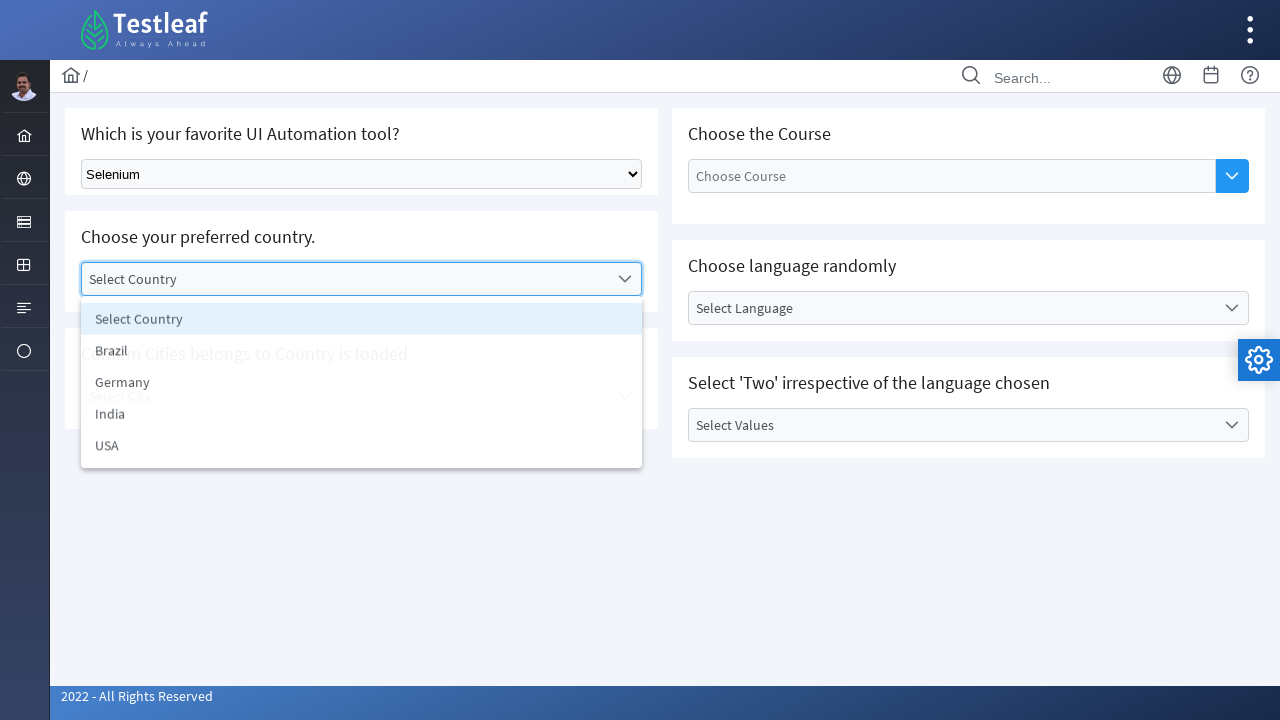

Selected 'USA' from country dropdown at (362, 447) on li:has-text('USA')
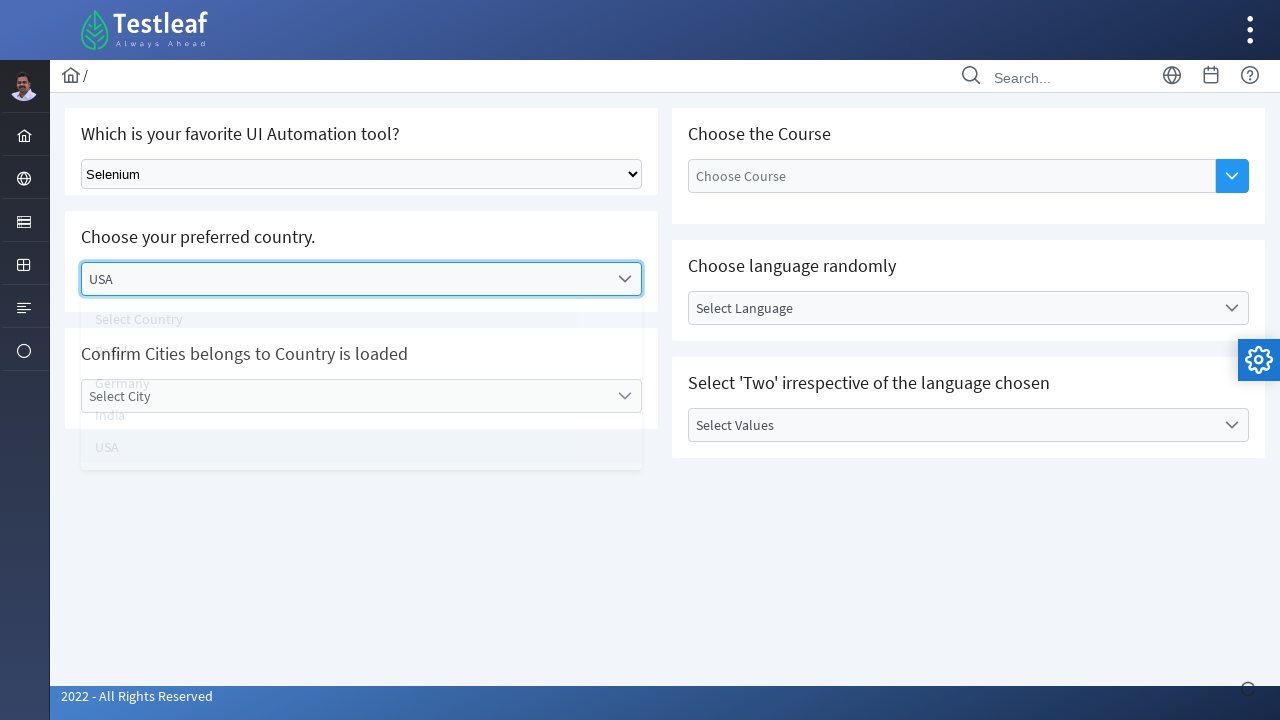

Waited 2 seconds for country selection to process
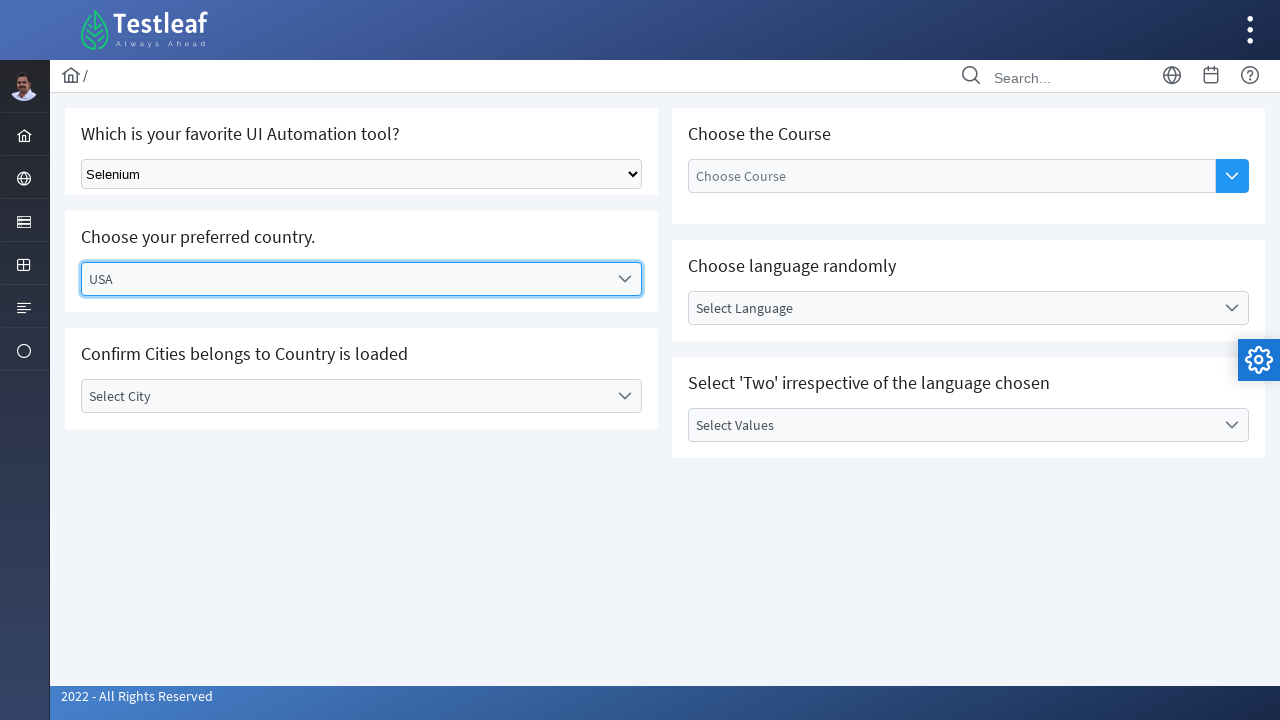

Clicked on city dropdown label at (345, 396) on #j_idt87\:city_label
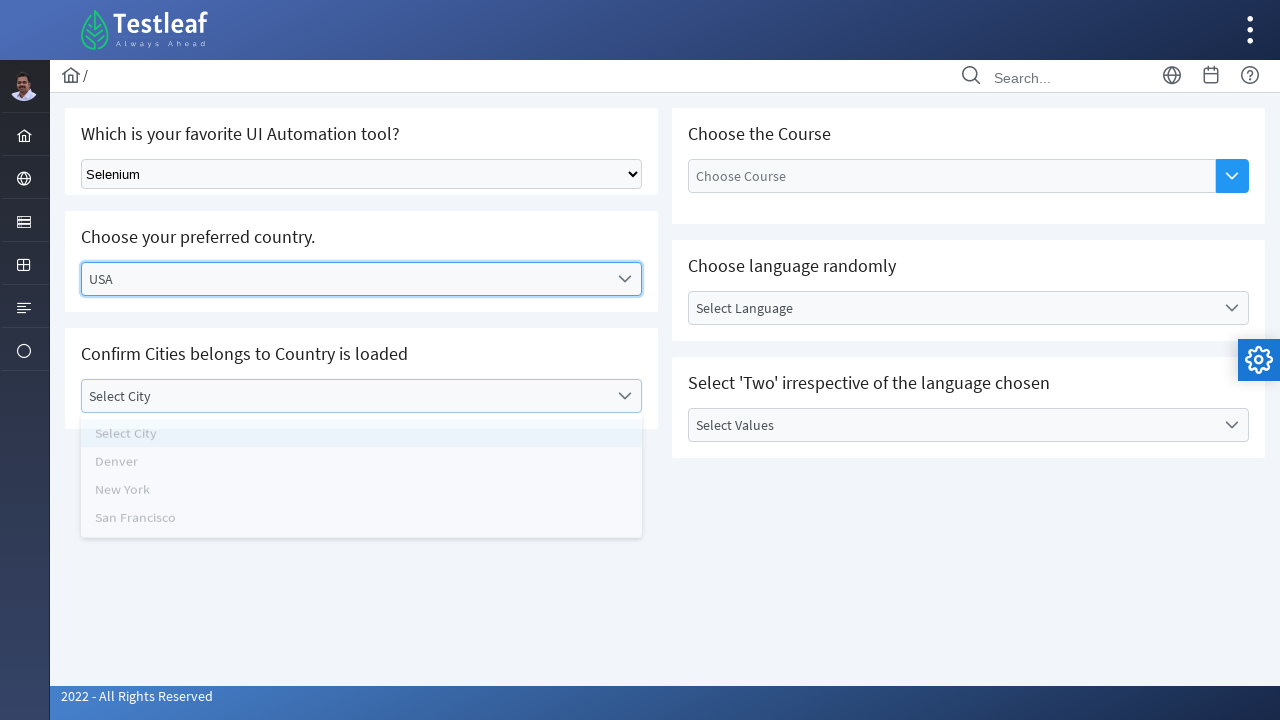

Selected 'Denver' from city dropdown at (362, 468) on li:has-text('Denver')
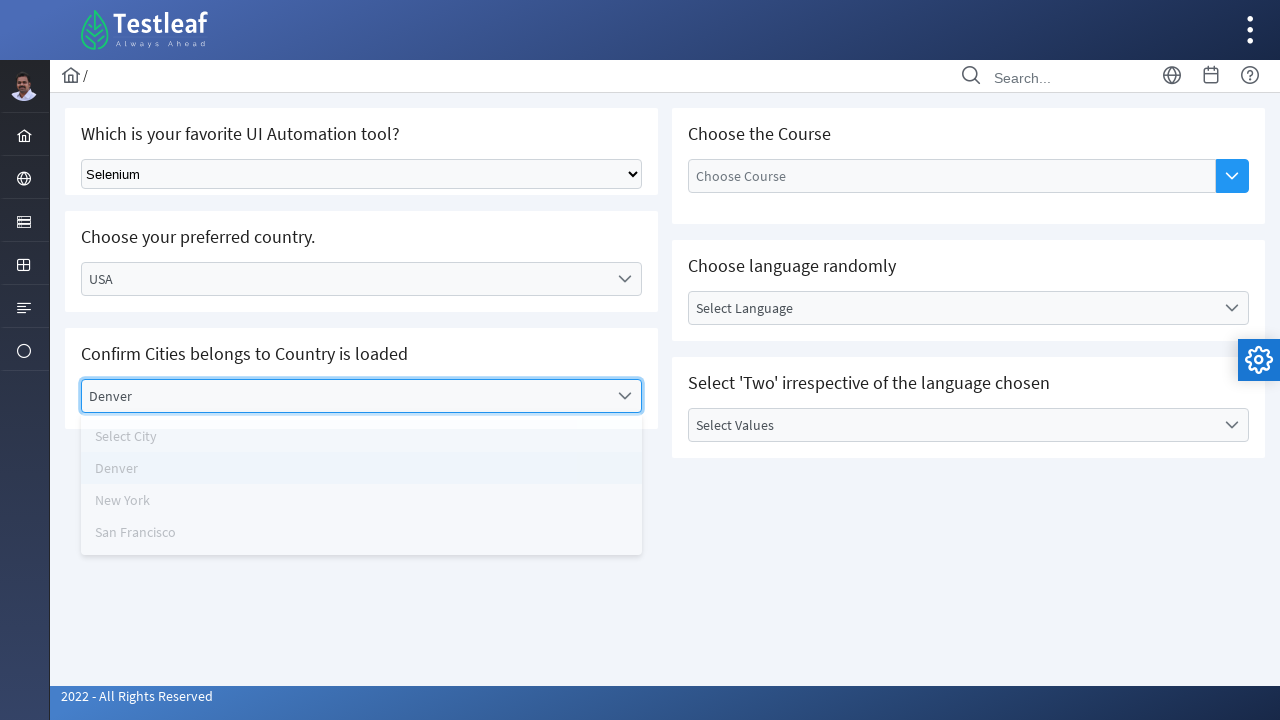

Waited 2 seconds for city selection to process
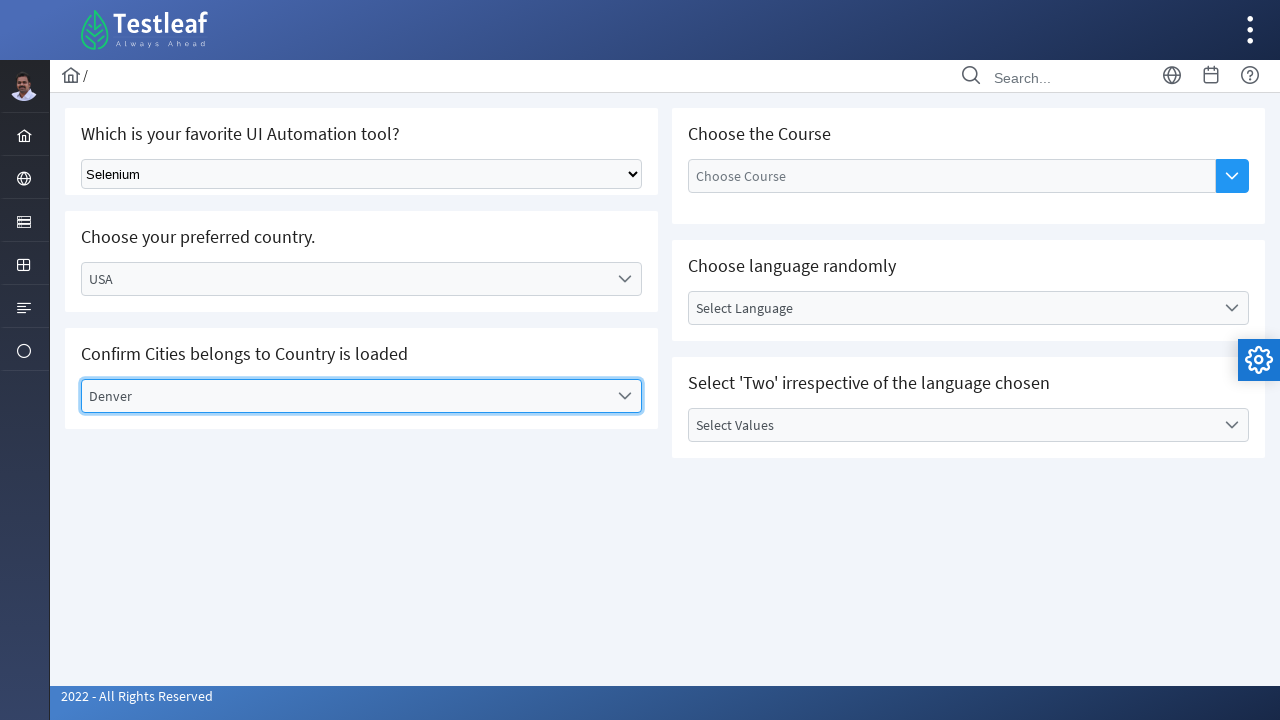

Clicked on country dropdown label to change country at (345, 279) on #j_idt87\:country_label
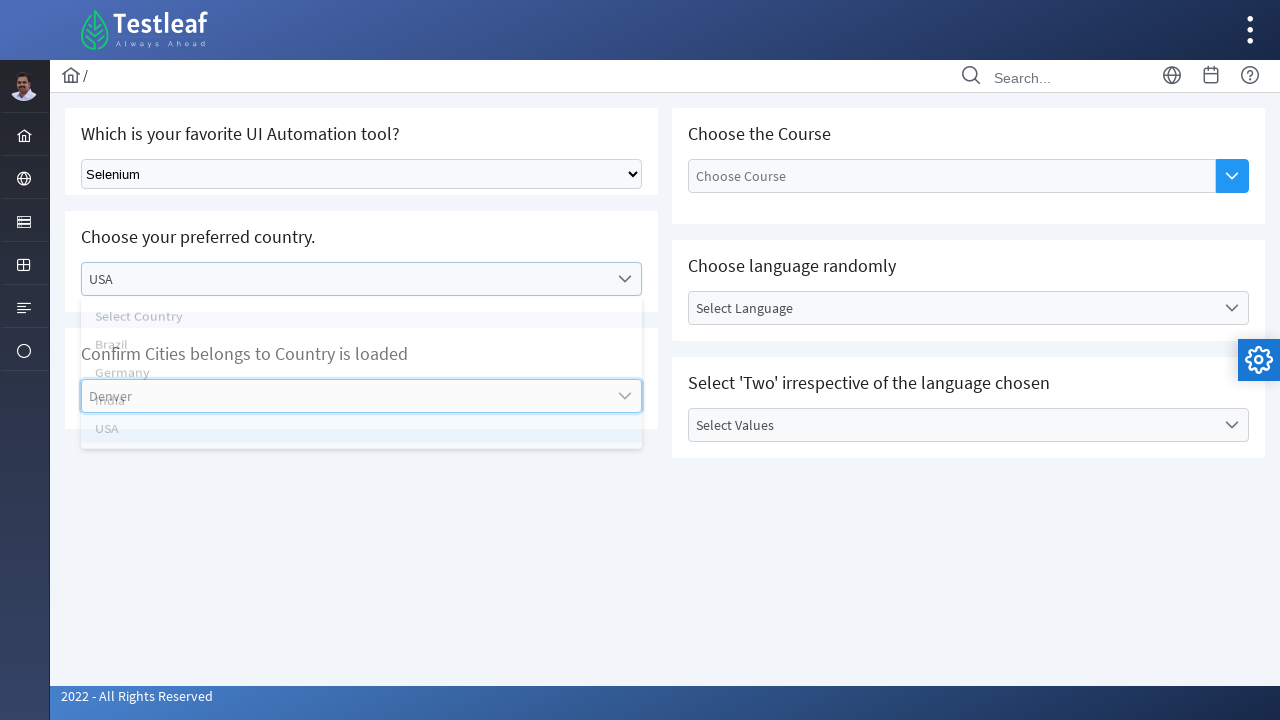

Selected 'Brazil' from country dropdown at (362, 351) on li:has-text('Brazil')
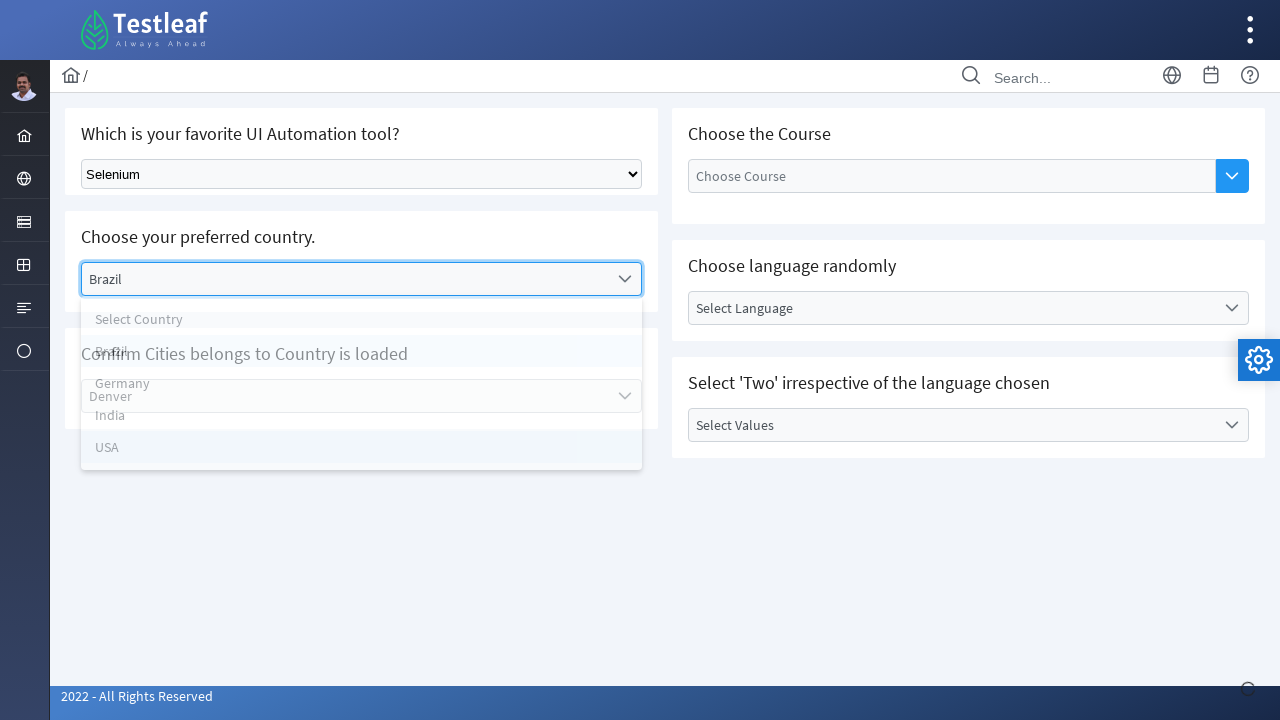

Waited 2 seconds for country change to Brazil to process
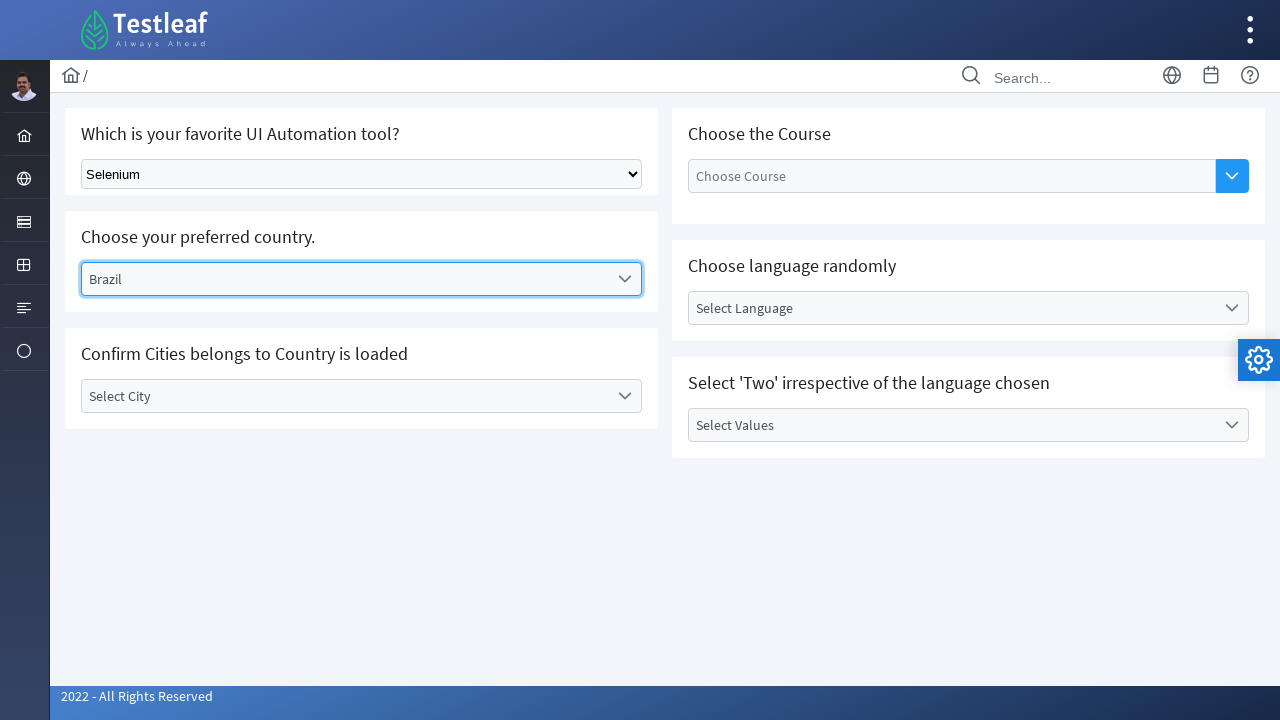

Clicked on country dropdown label to change back to USA at (345, 279) on #j_idt87\:country_label
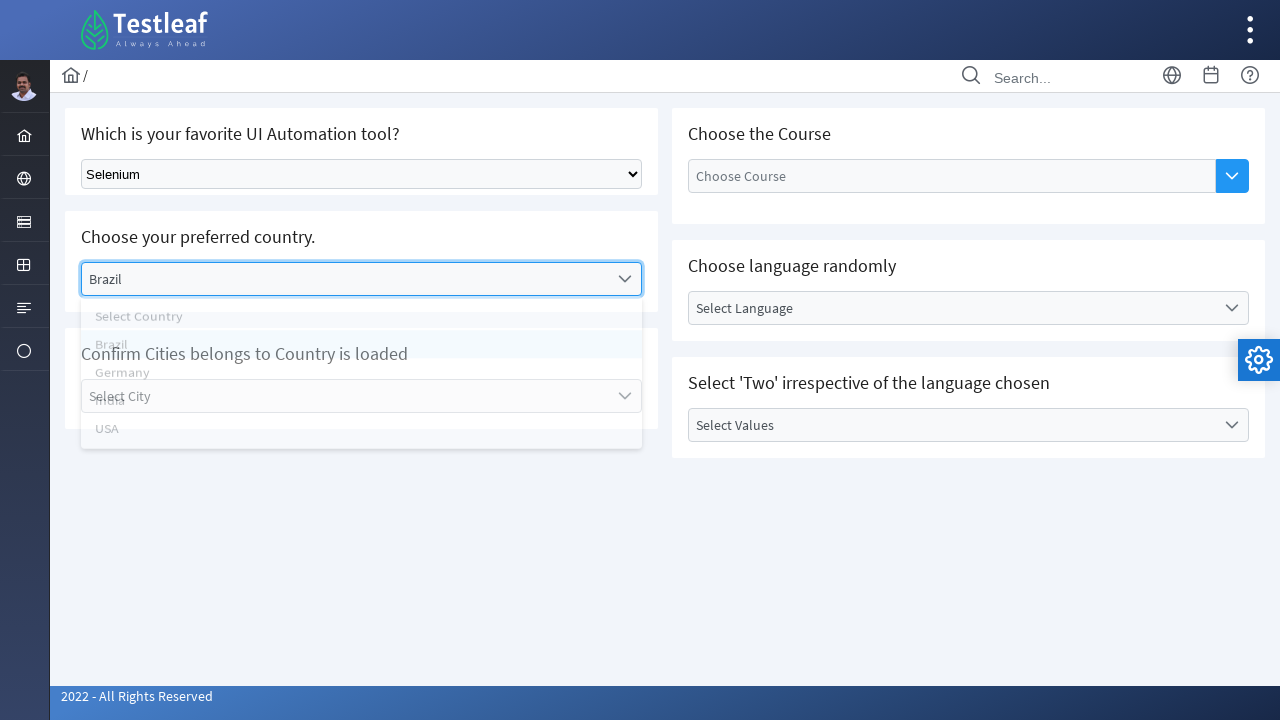

Selected 'USA' from country dropdown again at (362, 447) on li:has-text('USA')
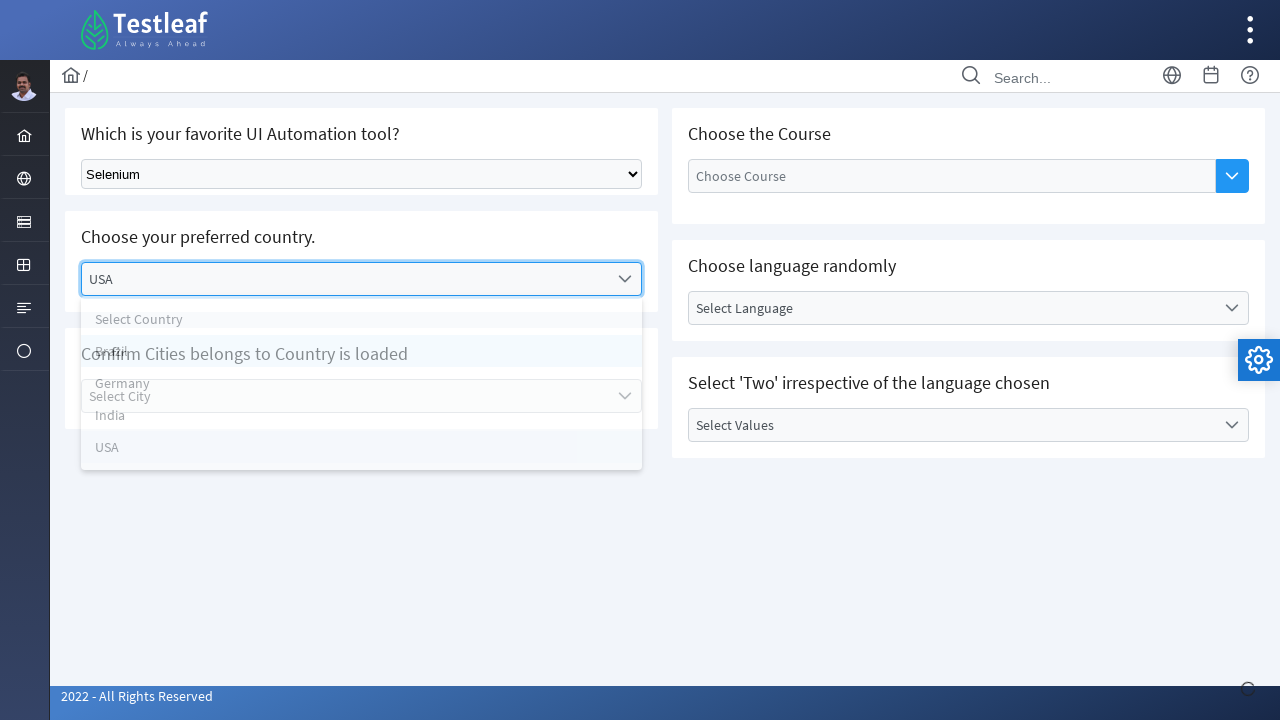

Waited 2 seconds for country change back to USA to process
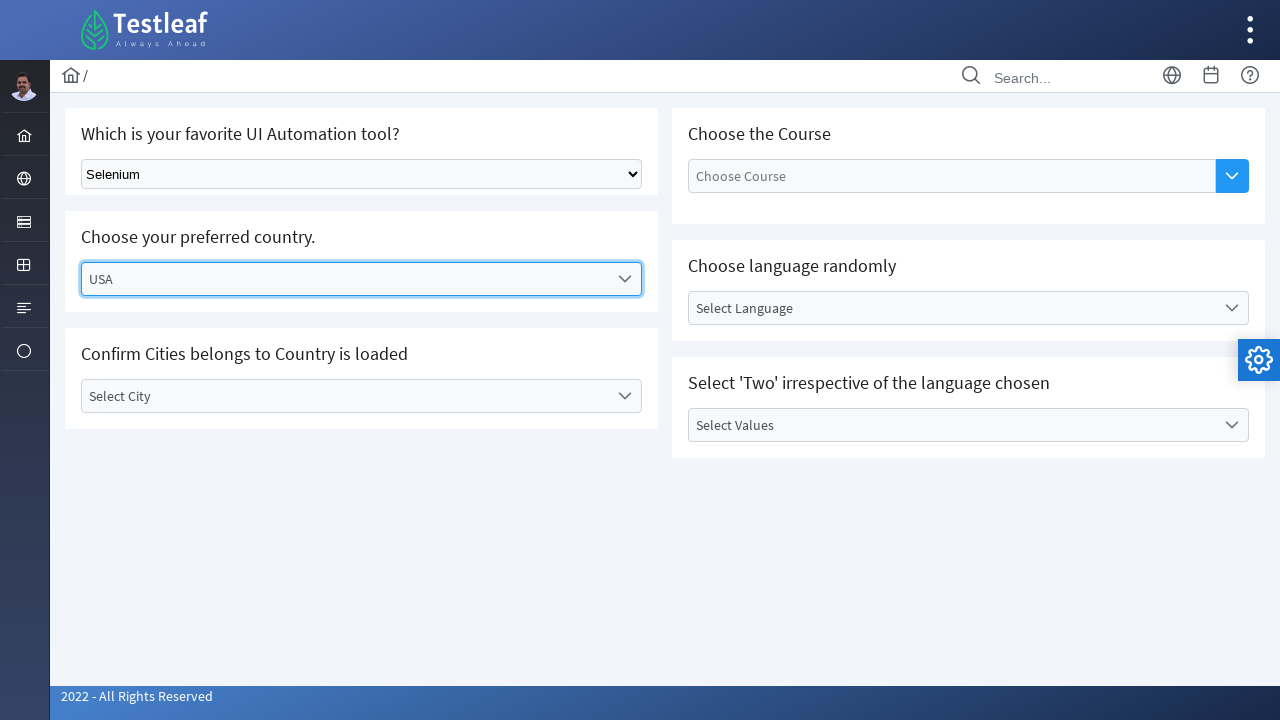

Clicked on city dropdown label to select different city at (345, 396) on #j_idt87\:city_label
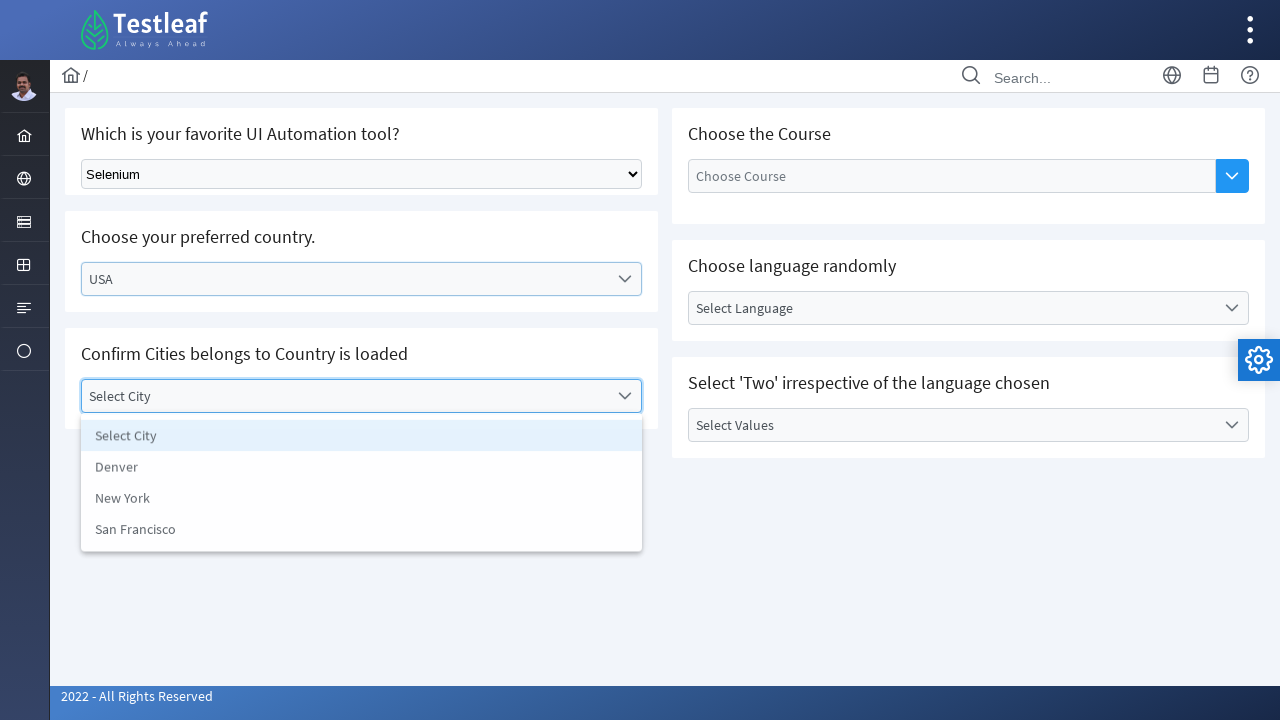

Waited 2 seconds for city dropdown to open
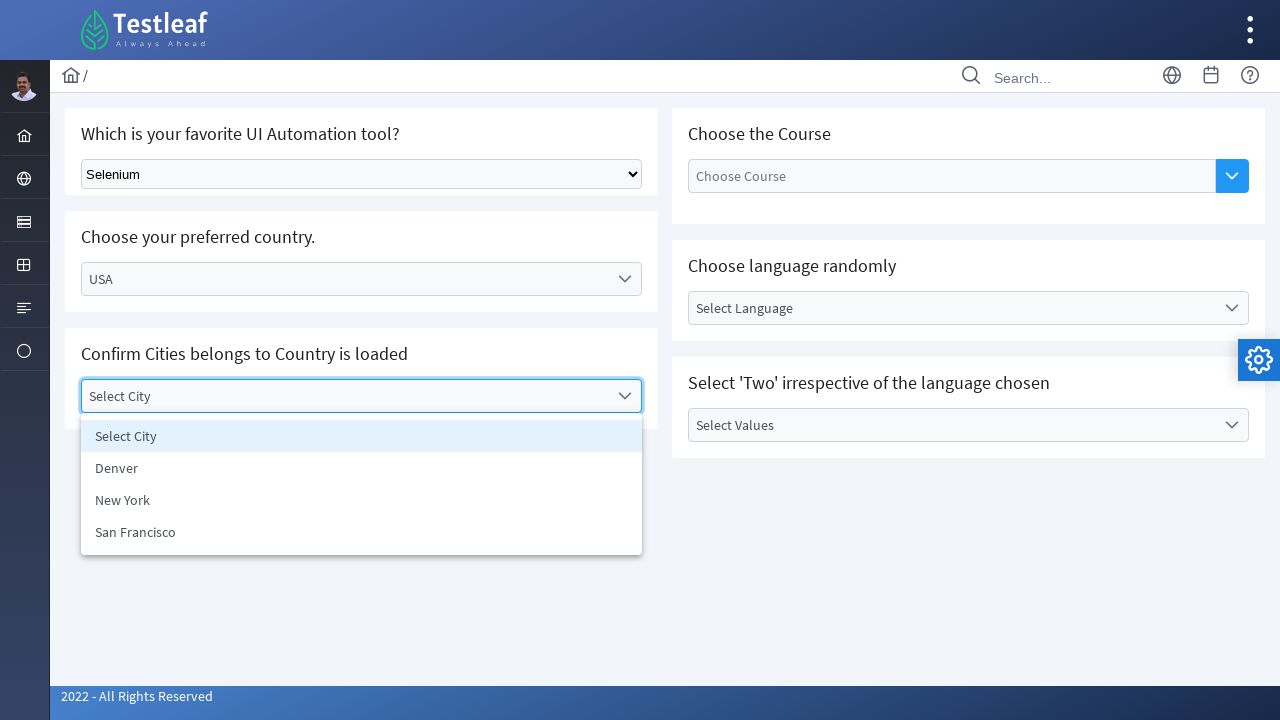

Selected 'New York' from city dropdown at (362, 500) on li:text('New York')
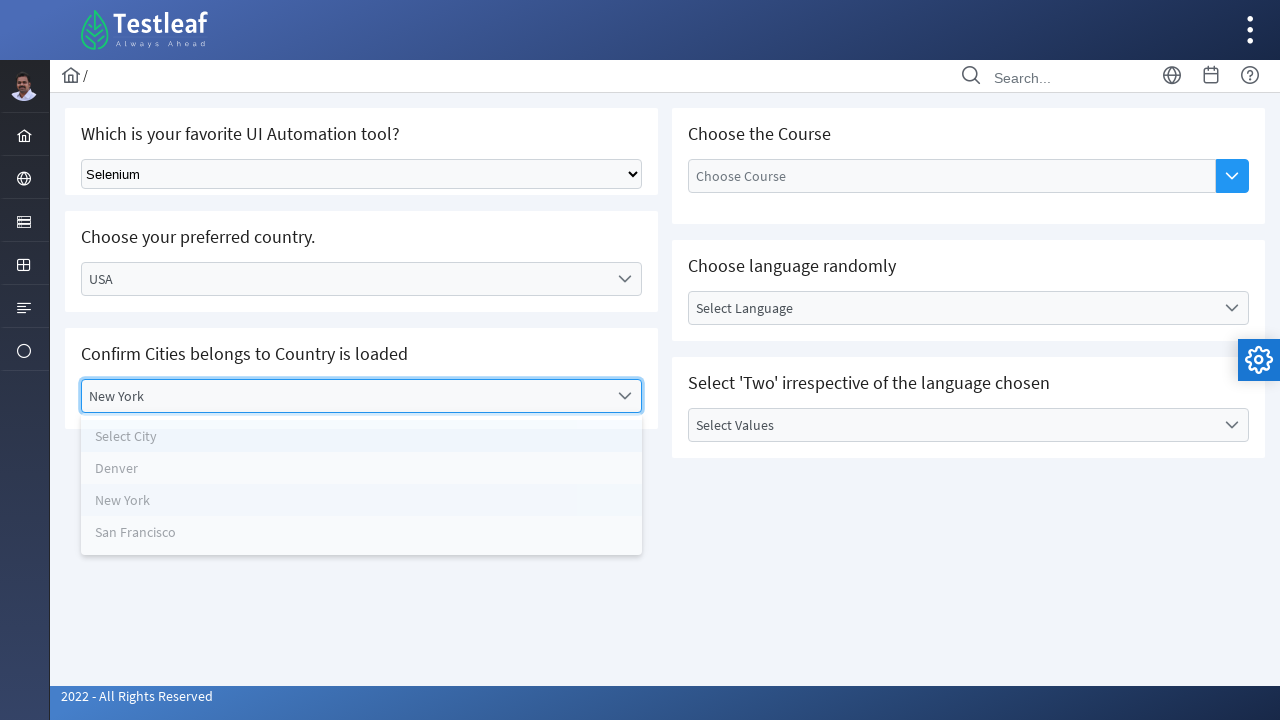

Clicked on course dropdown button at (1232, 176) on span.ui-button-icon-primary.ui-icon.ui-icon-triangle-1-s
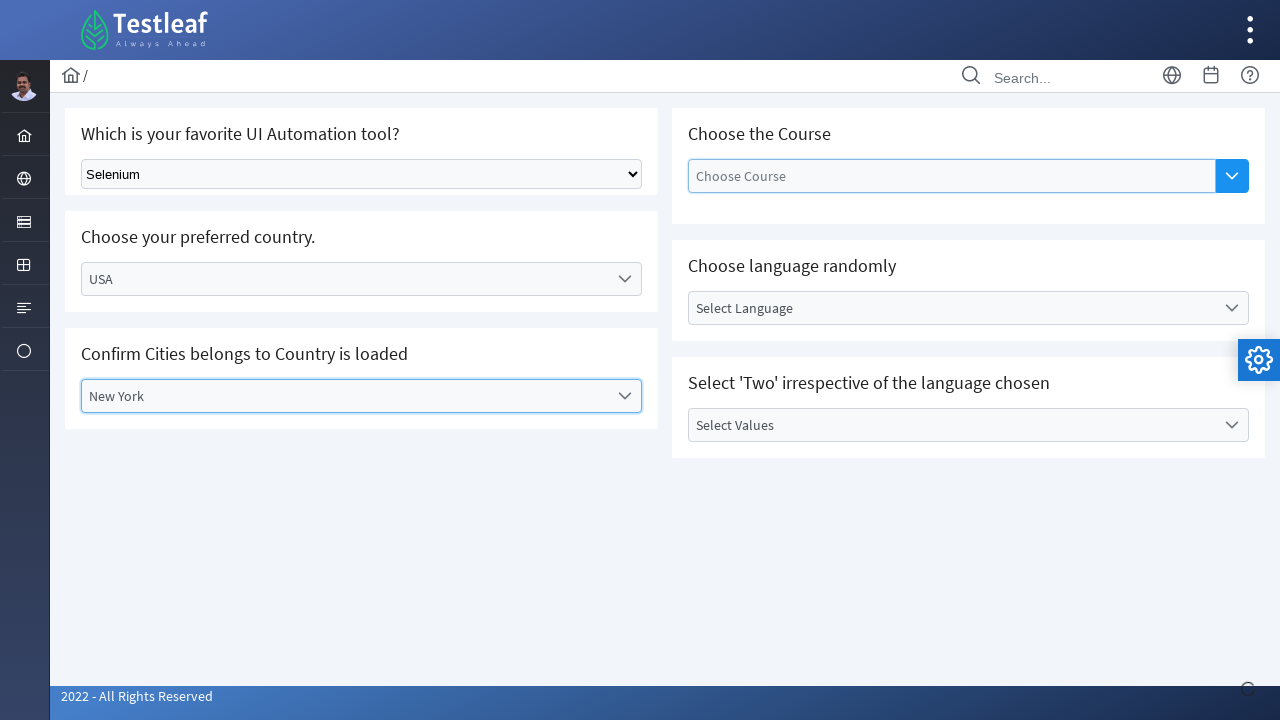

Waited 2 seconds for course dropdown to open
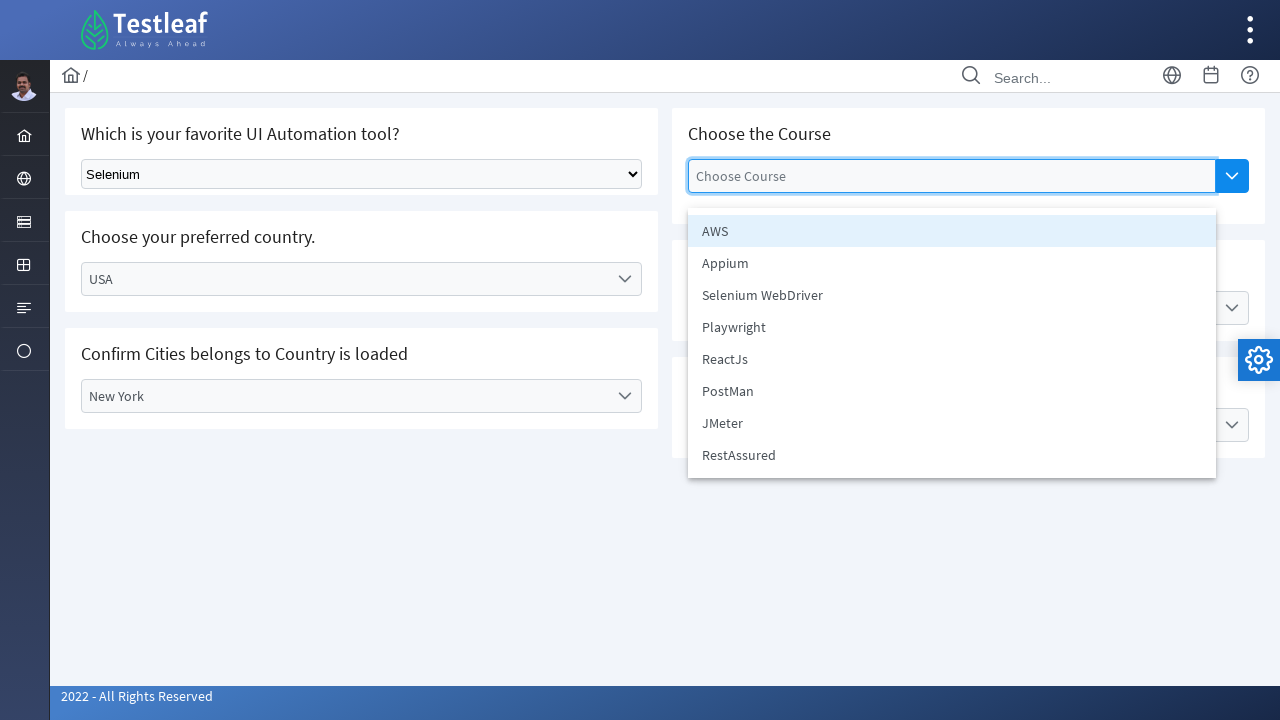

Selected 'Selenium WebDriver' from course dropdown at (952, 295) on li:text('Selenium WebDriver')
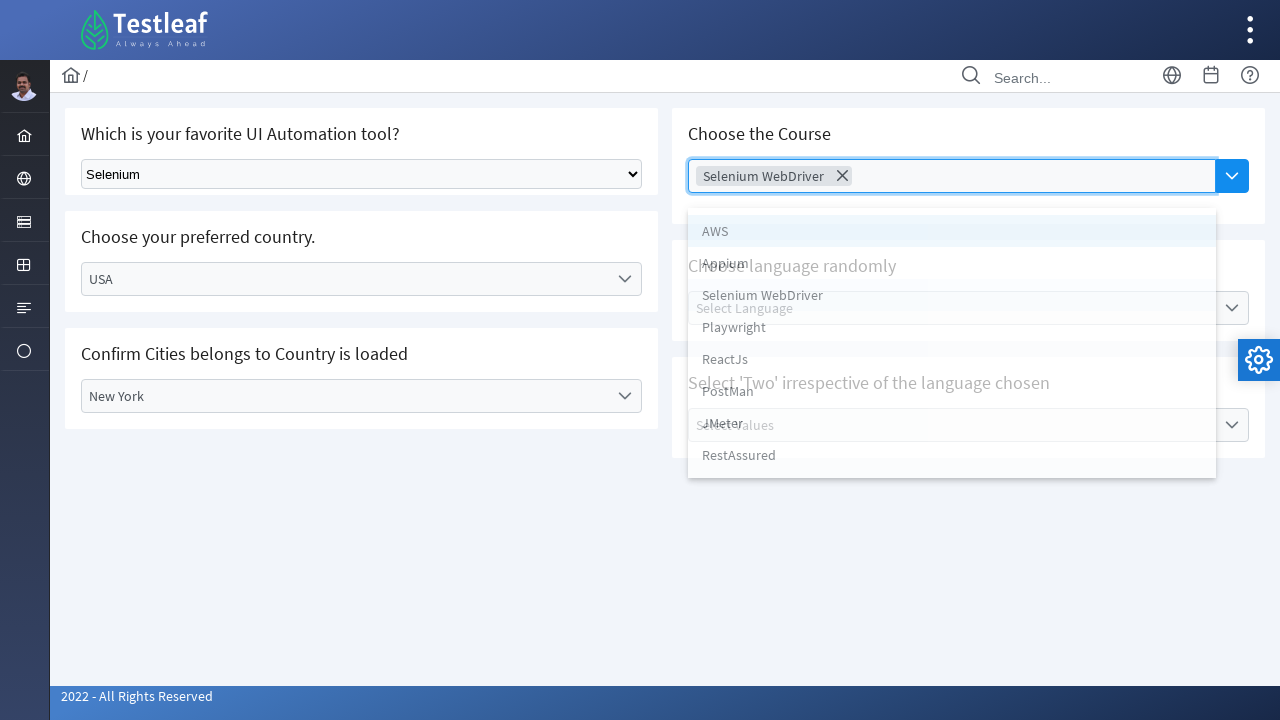

Clicked on language dropdown label at (952, 308) on #j_idt87\:lang_label
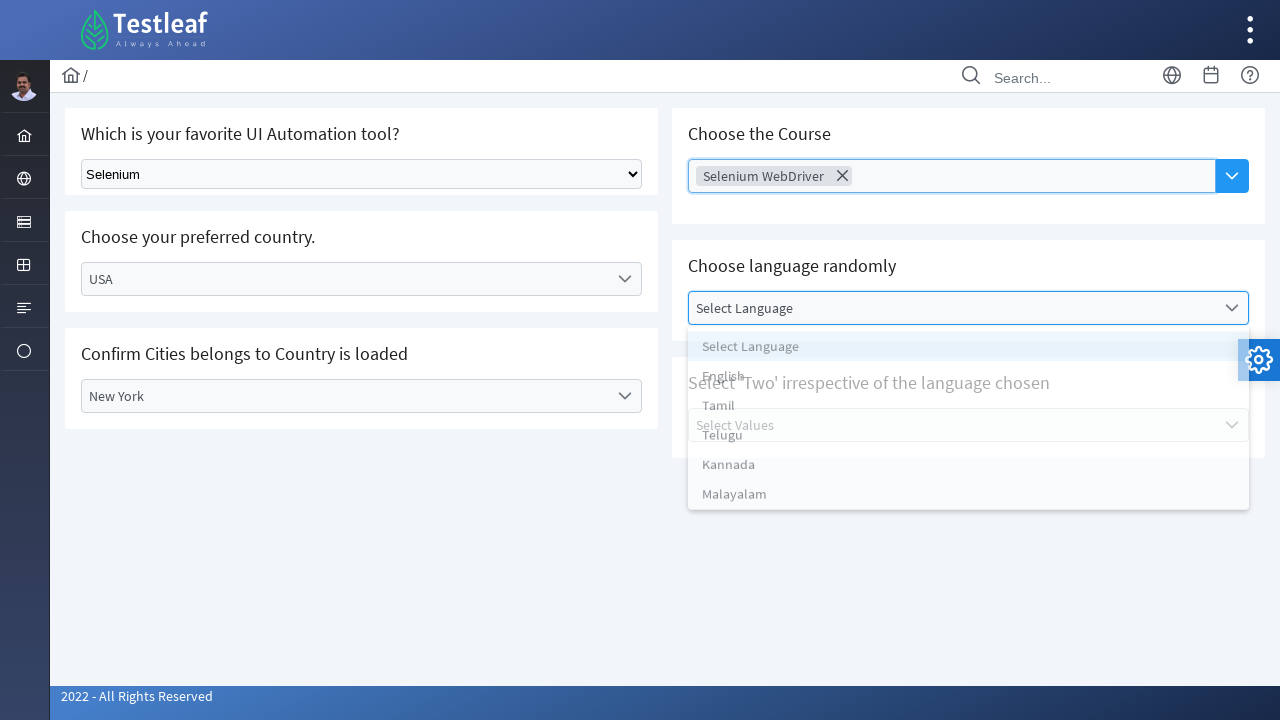

Waited 1 second for language dropdown to open
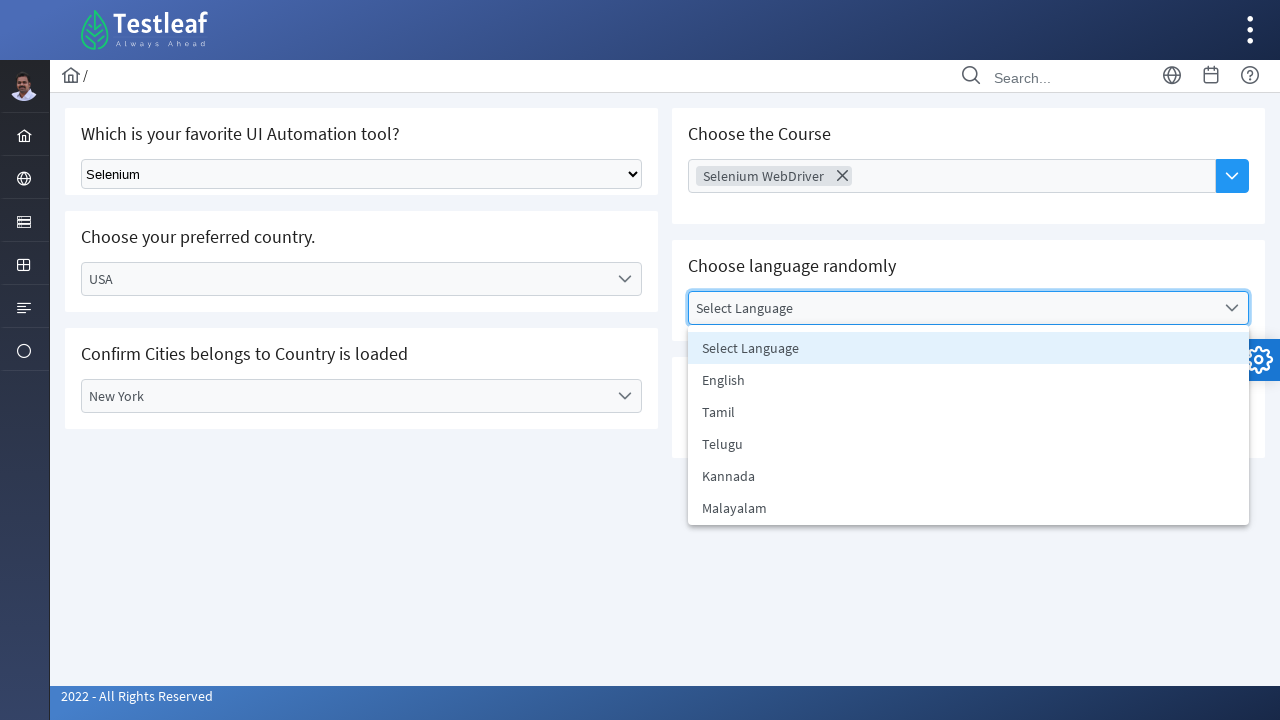

Selected 'English' from language dropdown at (968, 380) on li:text('English')
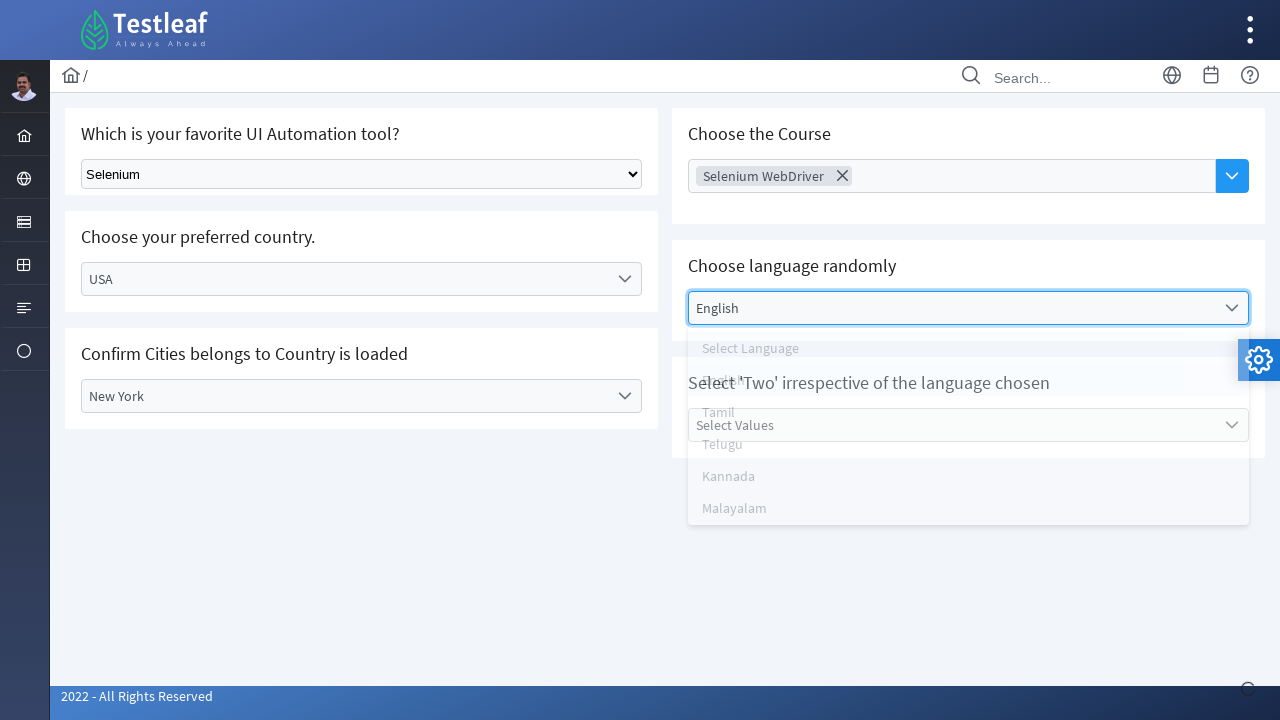

Waited 1 second for language selection to process
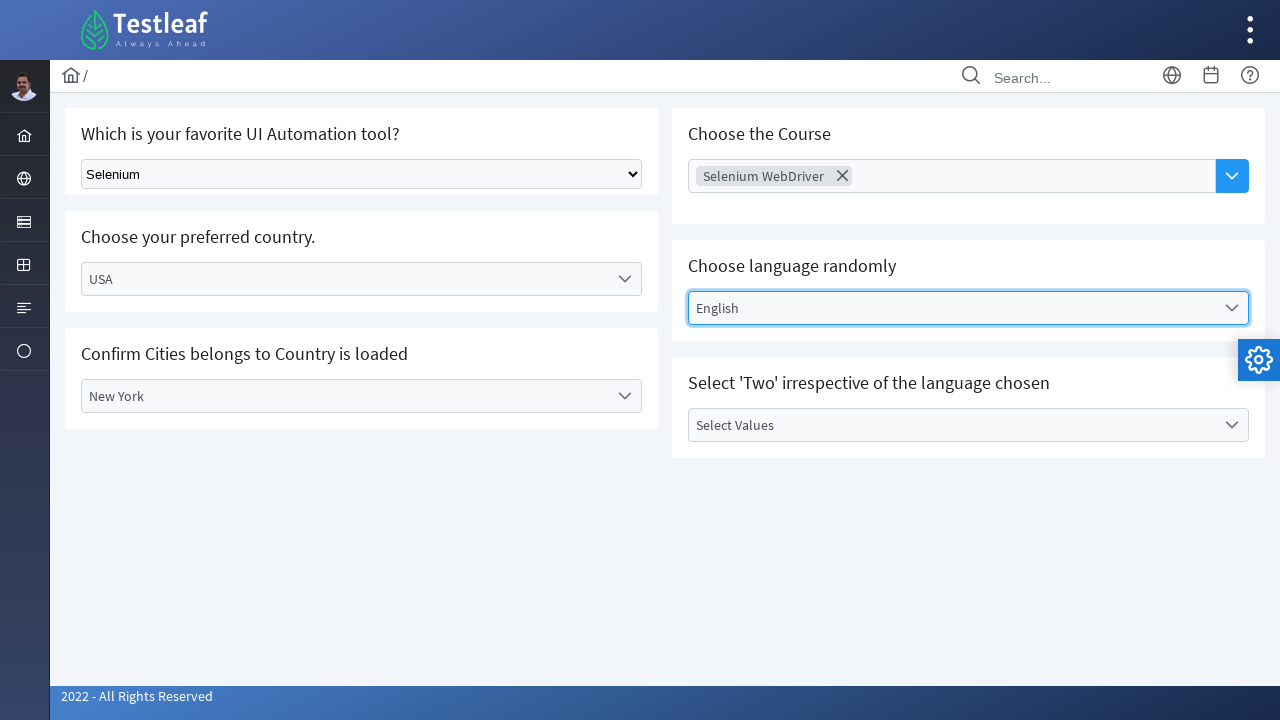

Clicked on value dropdown label at (952, 425) on #j_idt87\:value_label
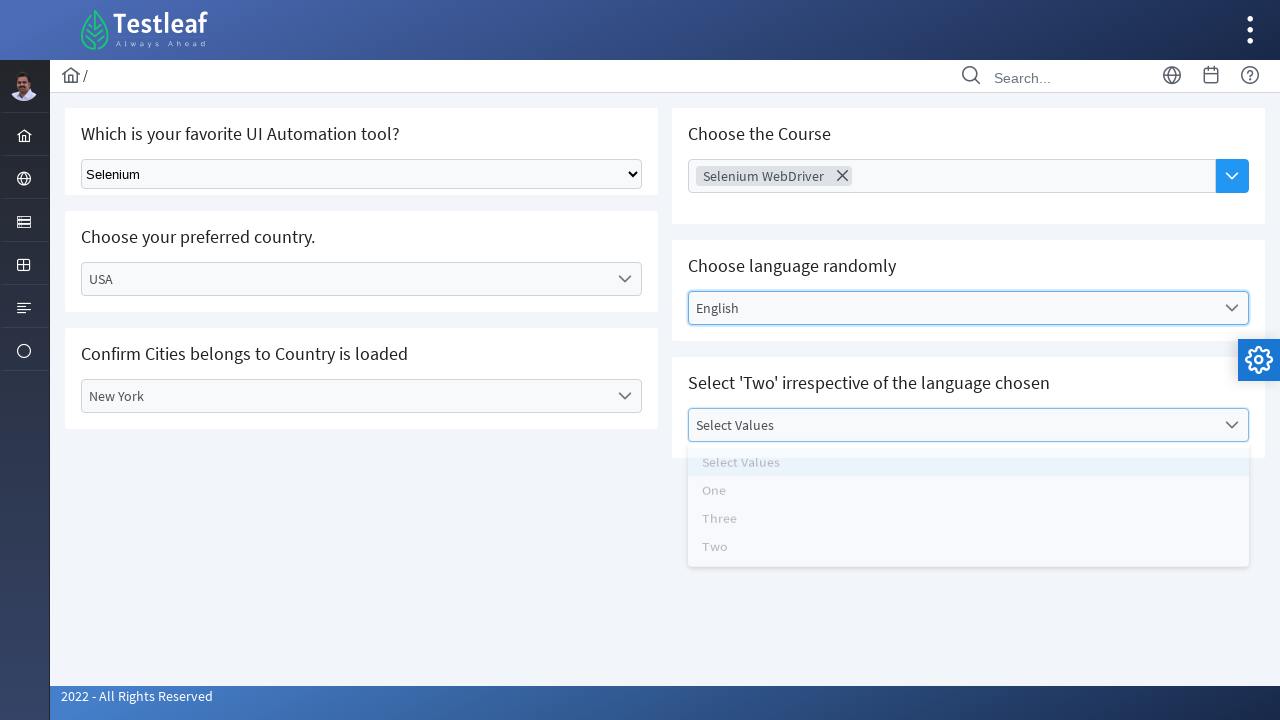

Waited 1 second for value dropdown to open
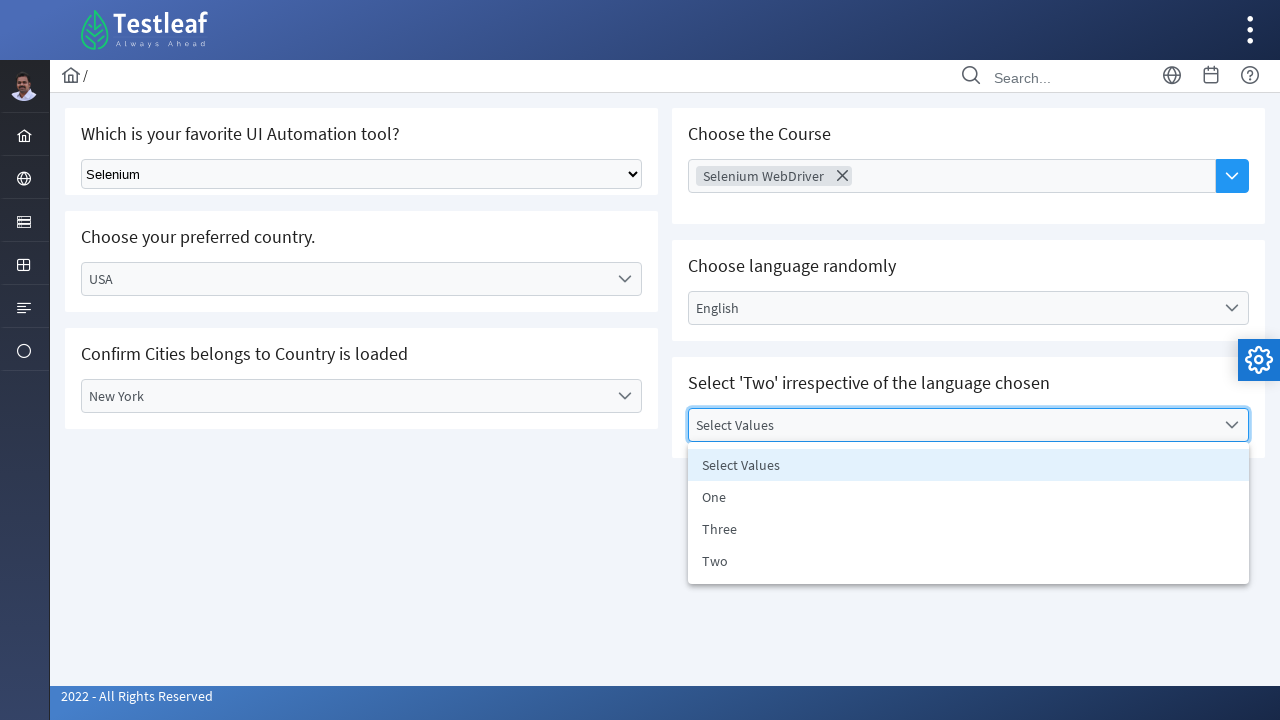

Selected 'Two' from value dropdown at (968, 561) on li:has-text('Two')
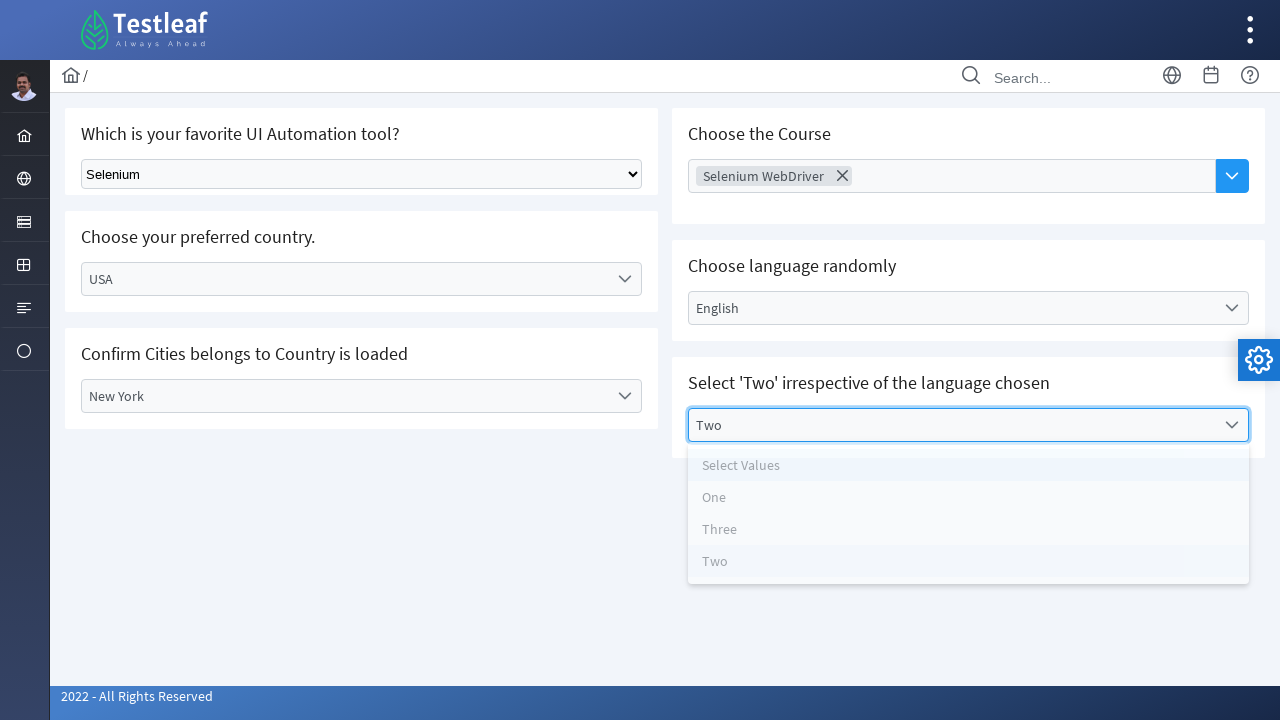

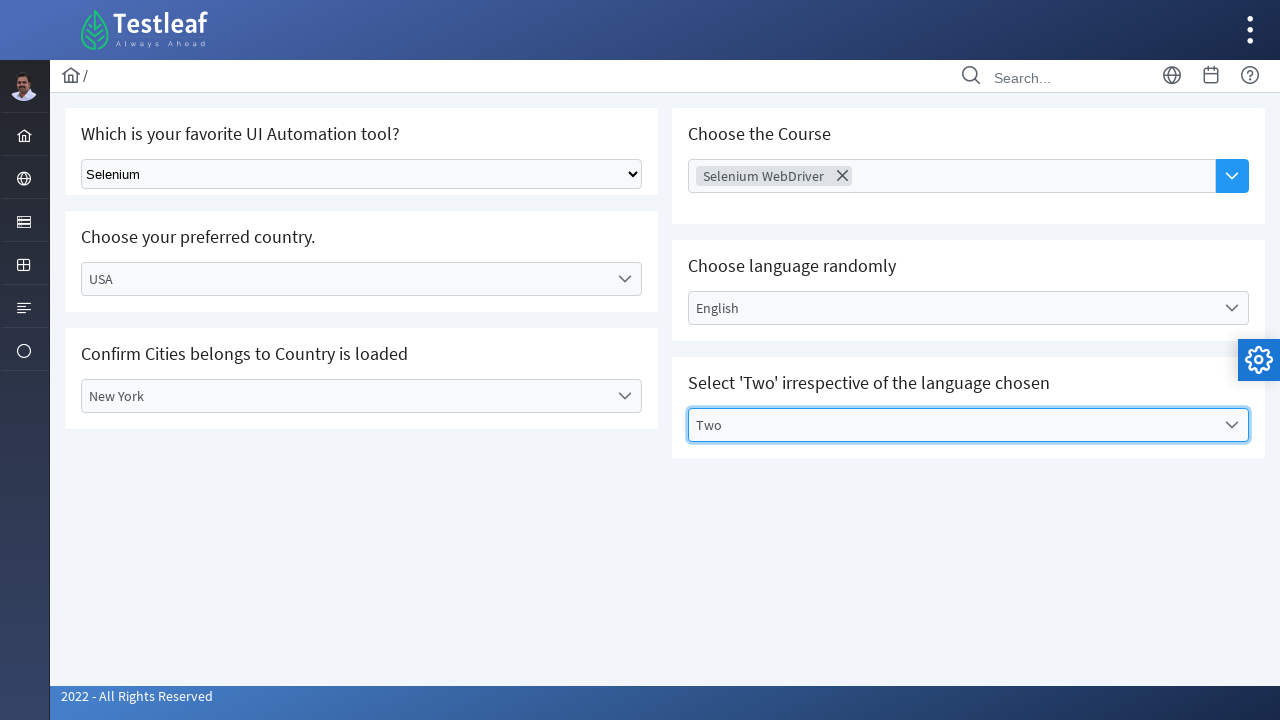